Tests checkbox functionality in W3Schools try-it editor by selecting all checkboxes in an iframe and submitting the form

Starting URL: https://www.w3schools.com/tags/tryit.asp?filename=tryhtml5_input_type_checkbox

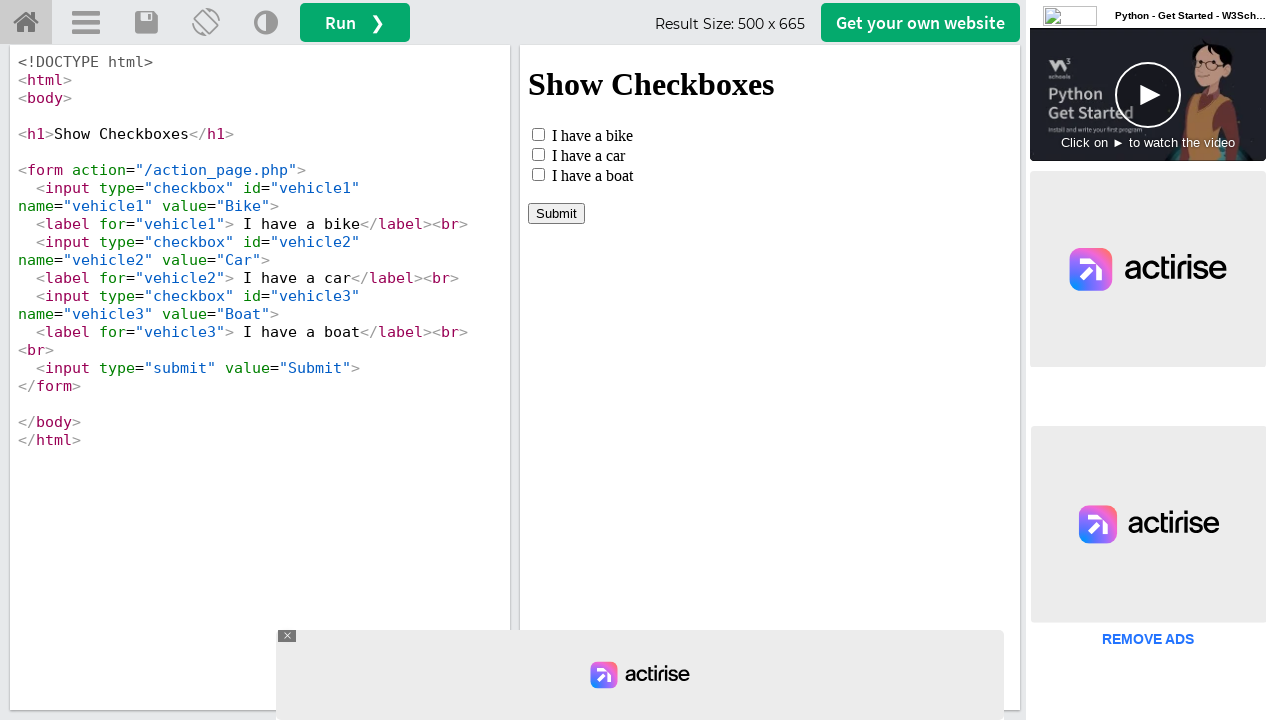

Located iframe with ID 'iframeResult'
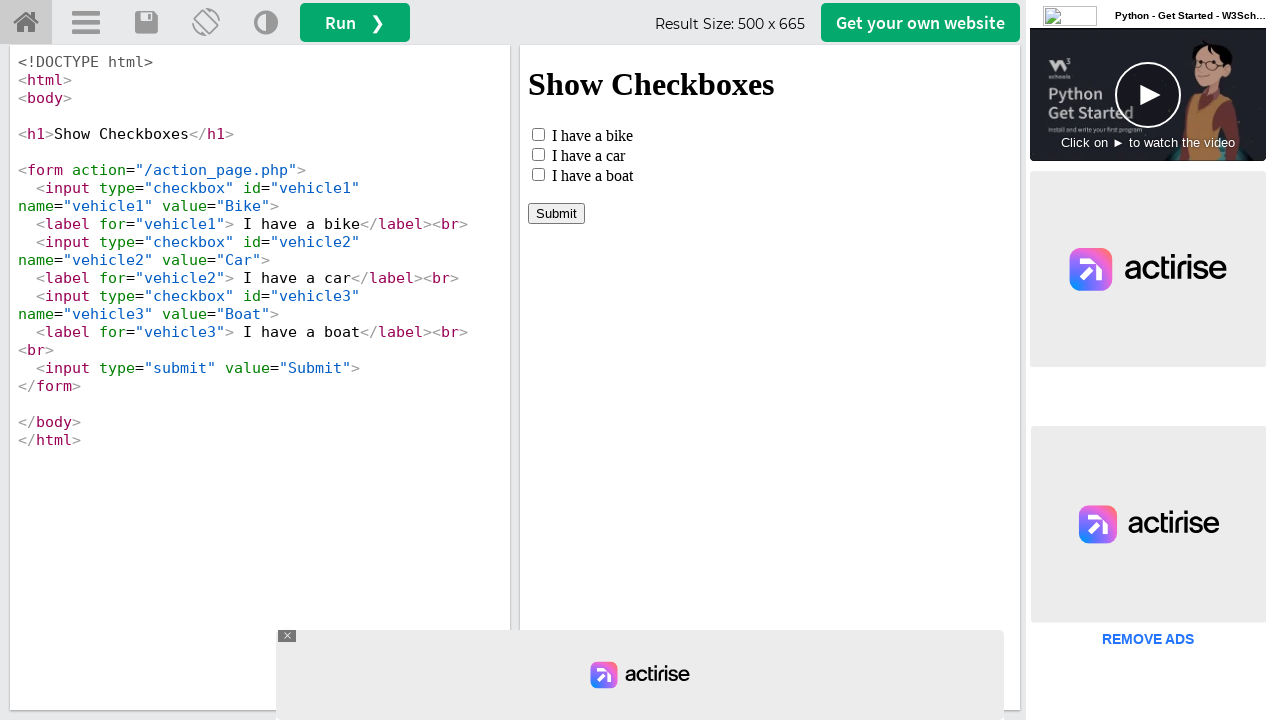

Located all checkbox input elements in iframe
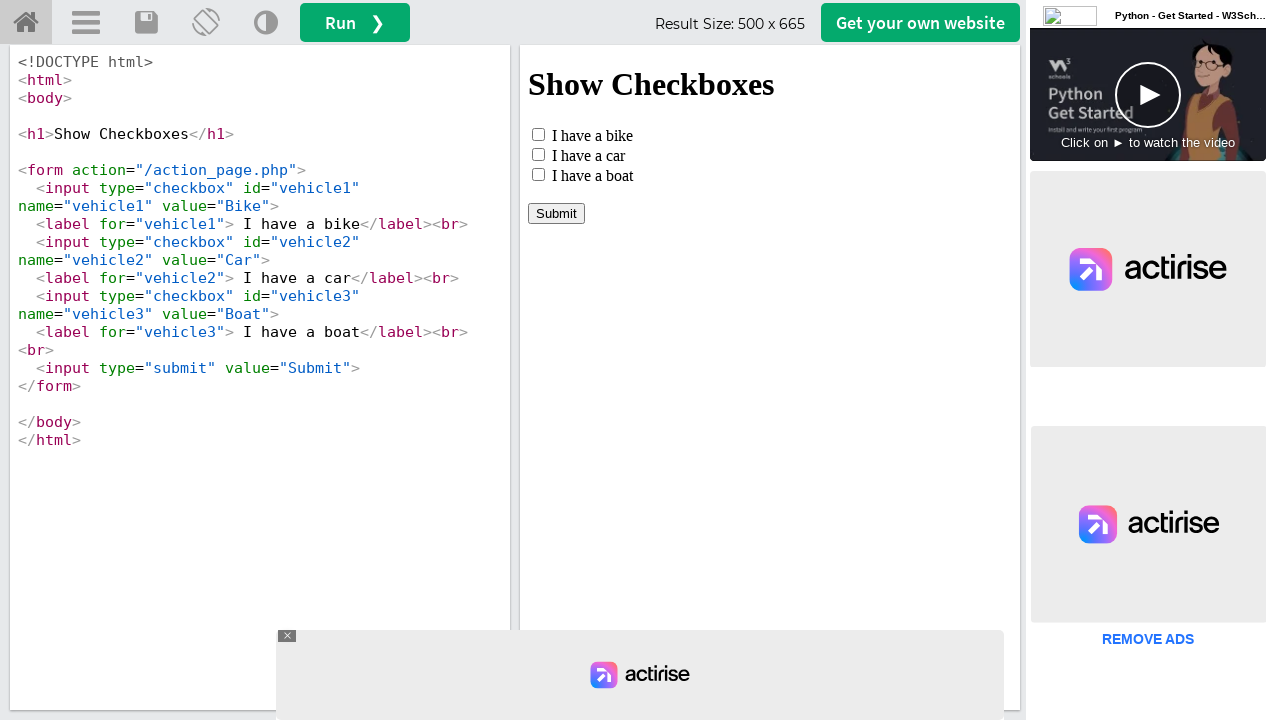

Found 3 checkboxes in the form
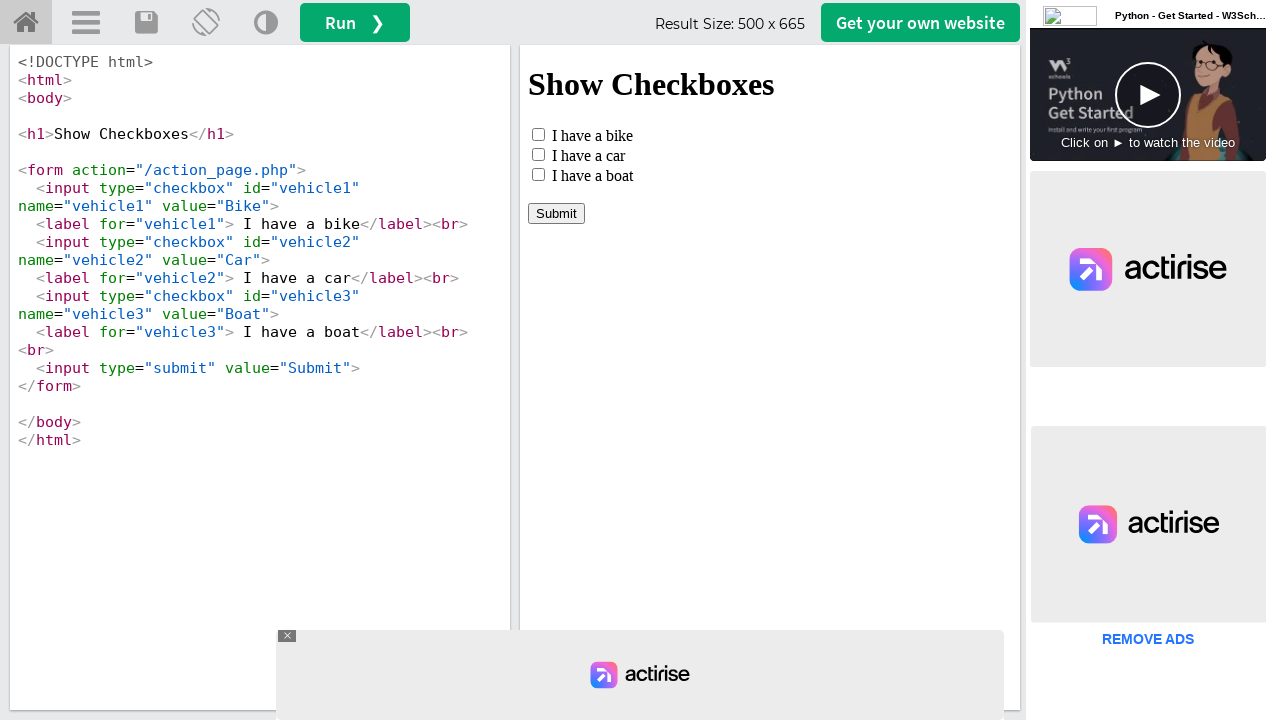

Clicked checkbox 1 of 3 at (538, 134) on #iframeResult >> internal:control=enter-frame >> input[type='checkbox'] >> nth=0
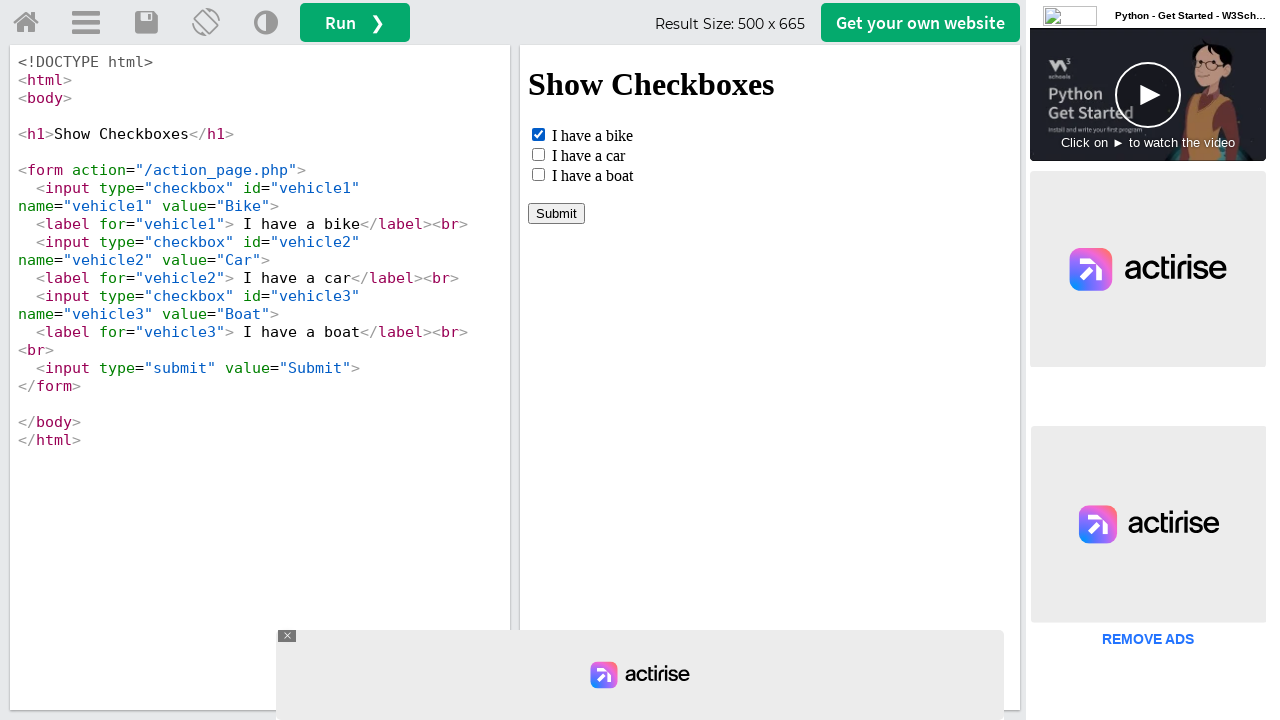

Clicked checkbox 2 of 3 at (538, 154) on #iframeResult >> internal:control=enter-frame >> input[type='checkbox'] >> nth=1
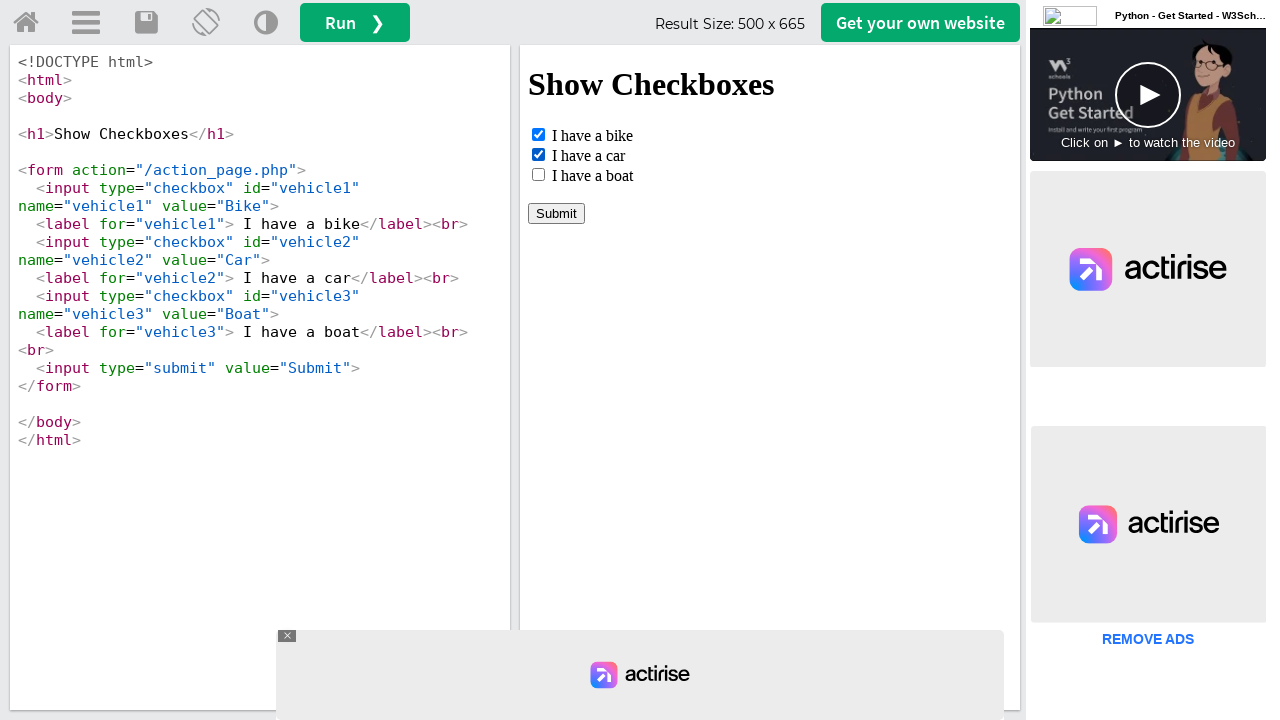

Clicked checkbox 3 of 3 at (538, 174) on #iframeResult >> internal:control=enter-frame >> input[type='checkbox'] >> nth=2
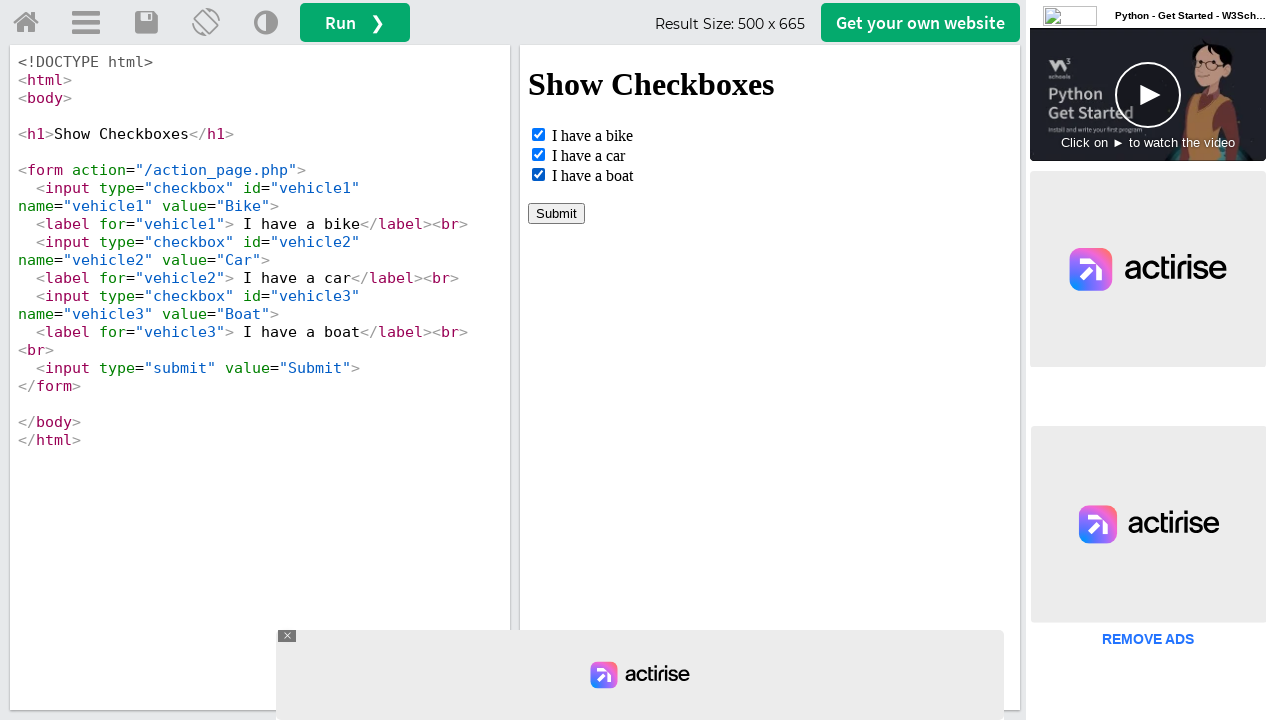

Clicked the submit button to submit the form at (556, 213) on #iframeResult >> internal:control=enter-frame >> input[type='submit']
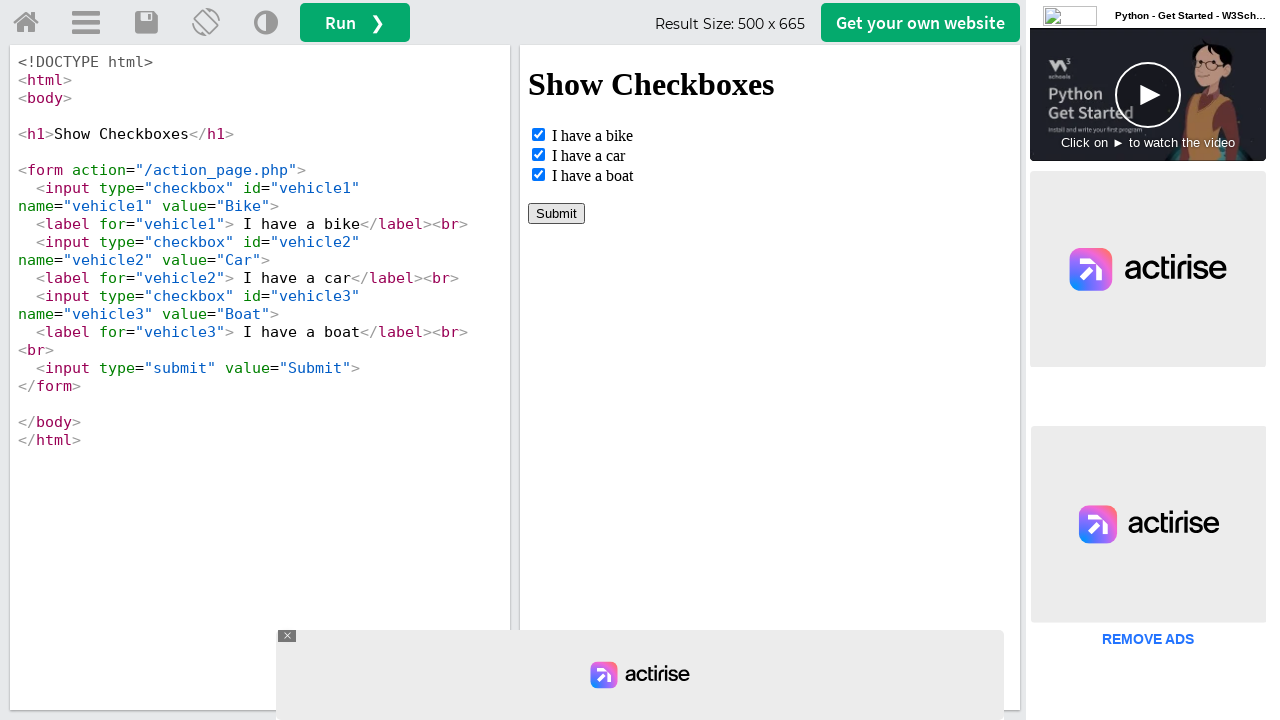

Submission message element loaded and verified
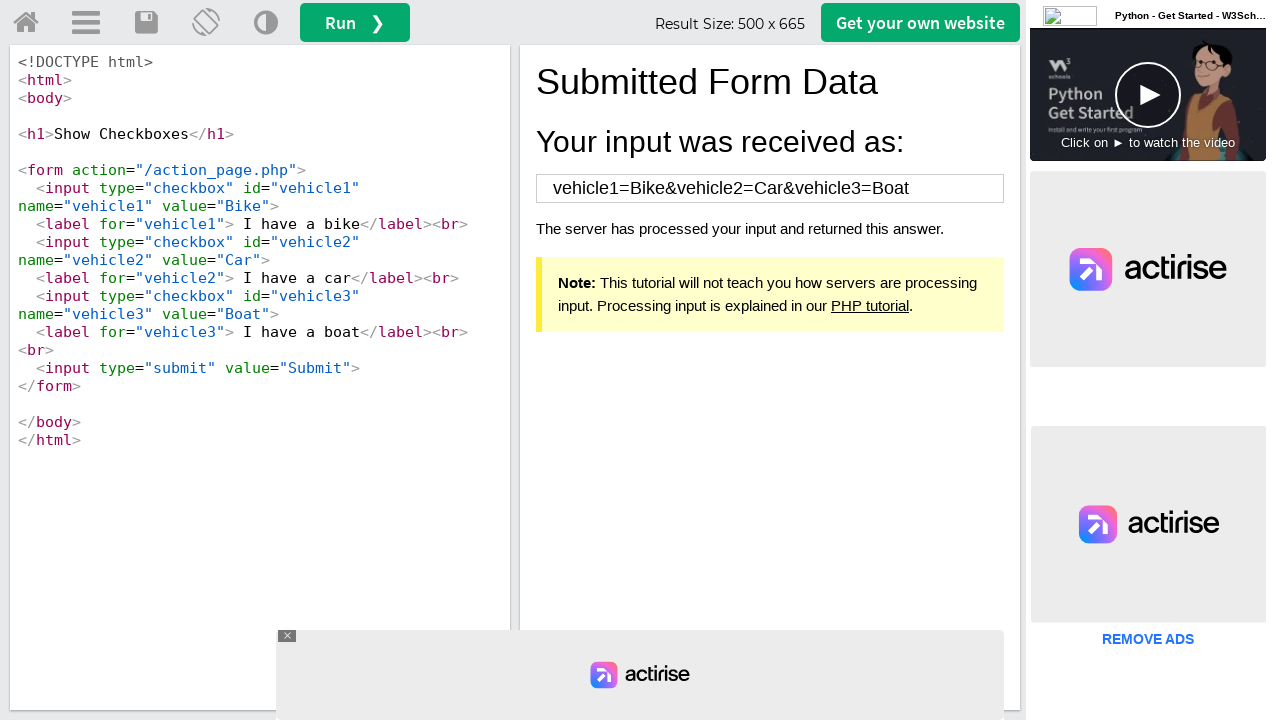

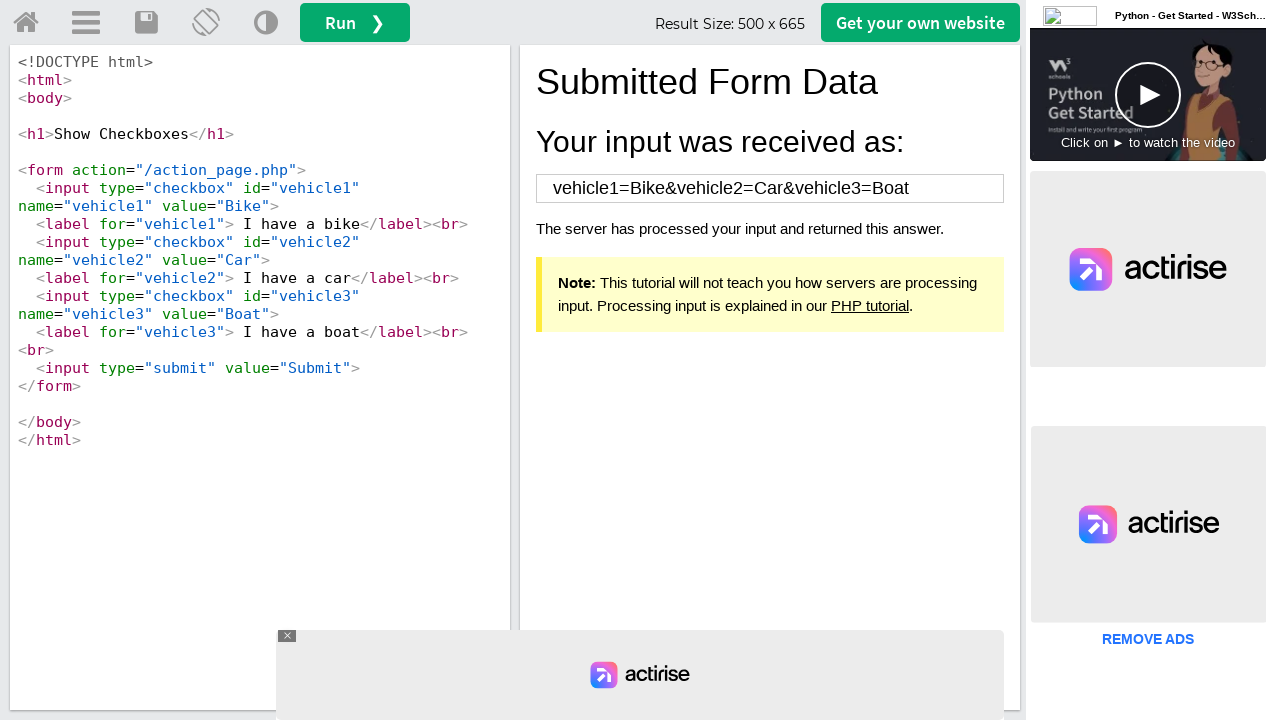